Adds an HP ZBook laptop to the cart with specified color and quantity, then verifies the product appears correctly in the cart with the right name, quantity, color, and price.

Starting URL: https://www.advantageonlineshopping.com/

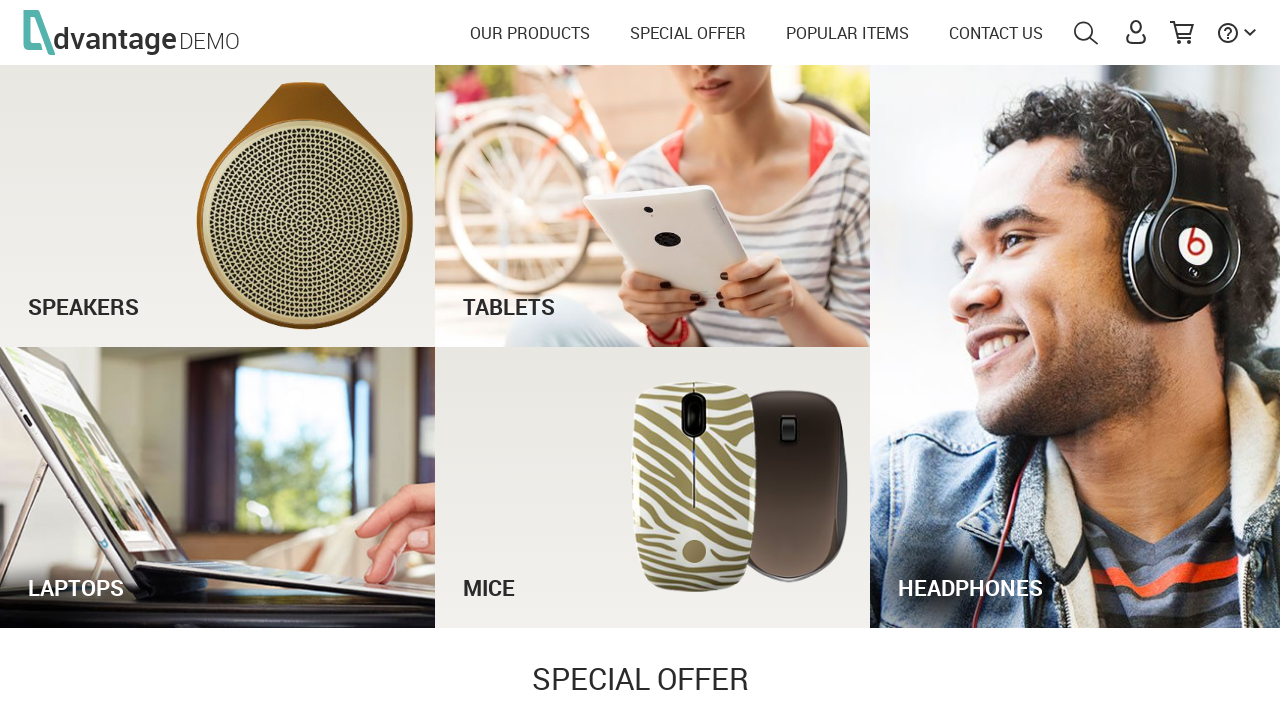

Clicked on laptops category at (218, 487) on #laptopsImg
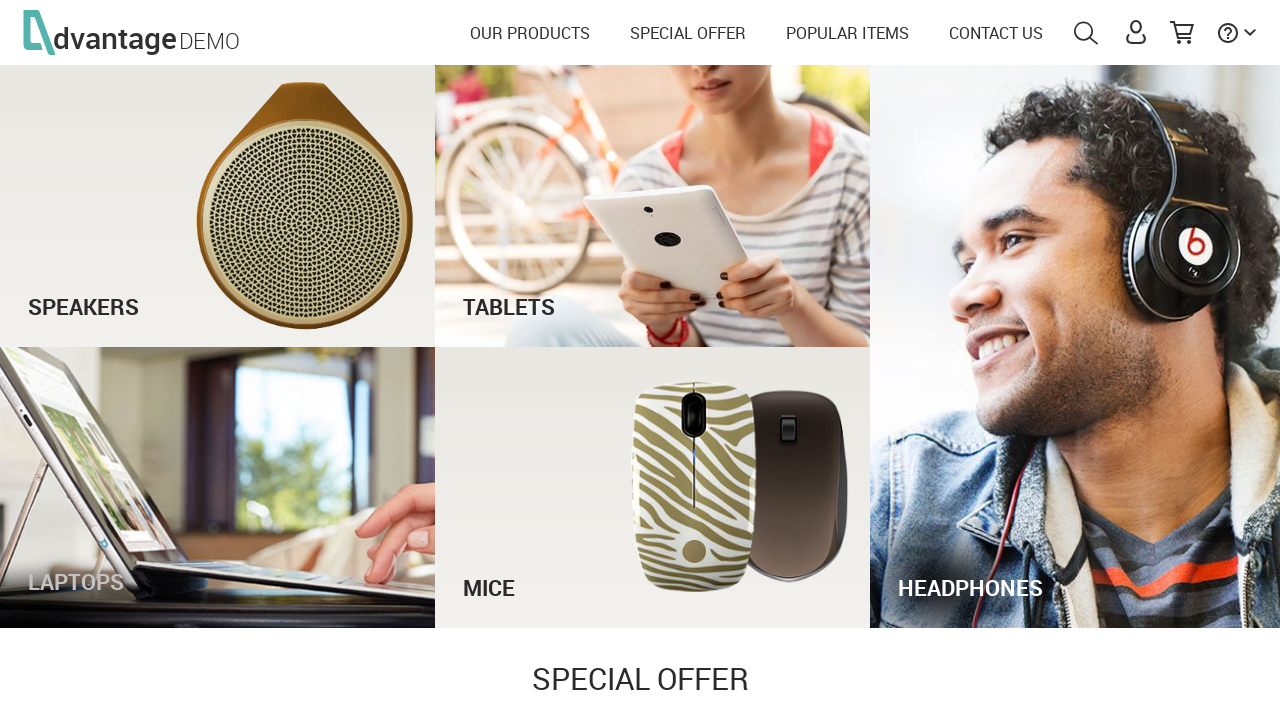

HP ZBook 17 G2 Mobile Workstation product link loaded
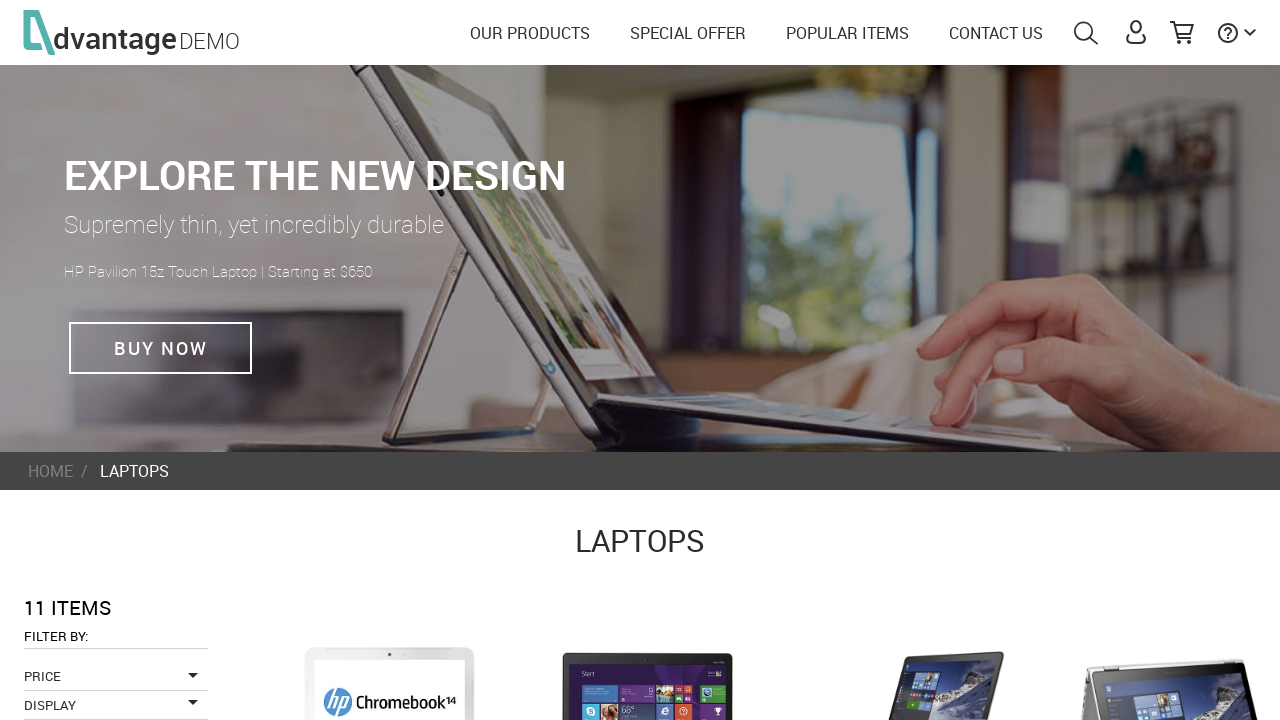

Clicked on HP ZBook 17 G2 Mobile Workstation product at (882, 361) on a:has-text('HP ZBook 17 G2 Mobile Workstation')
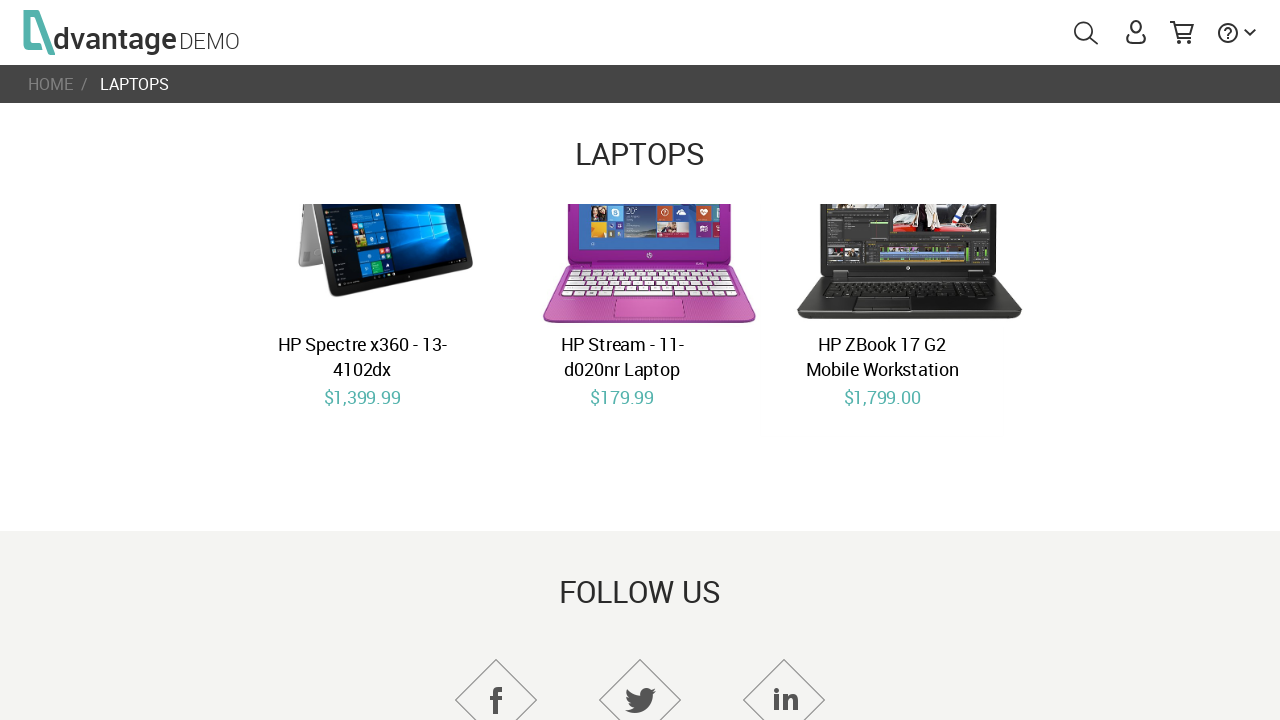

GRAY color option loaded
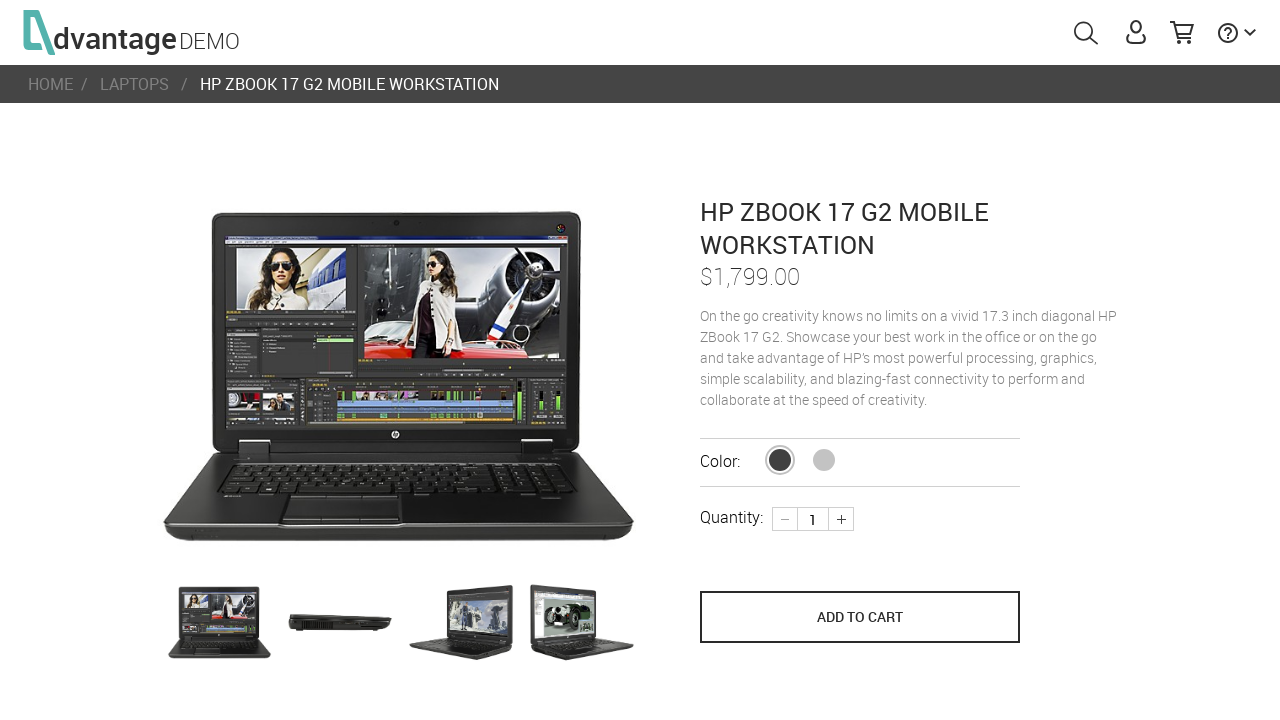

Selected GRAY color at (824, 460) on span[title='GRAY']
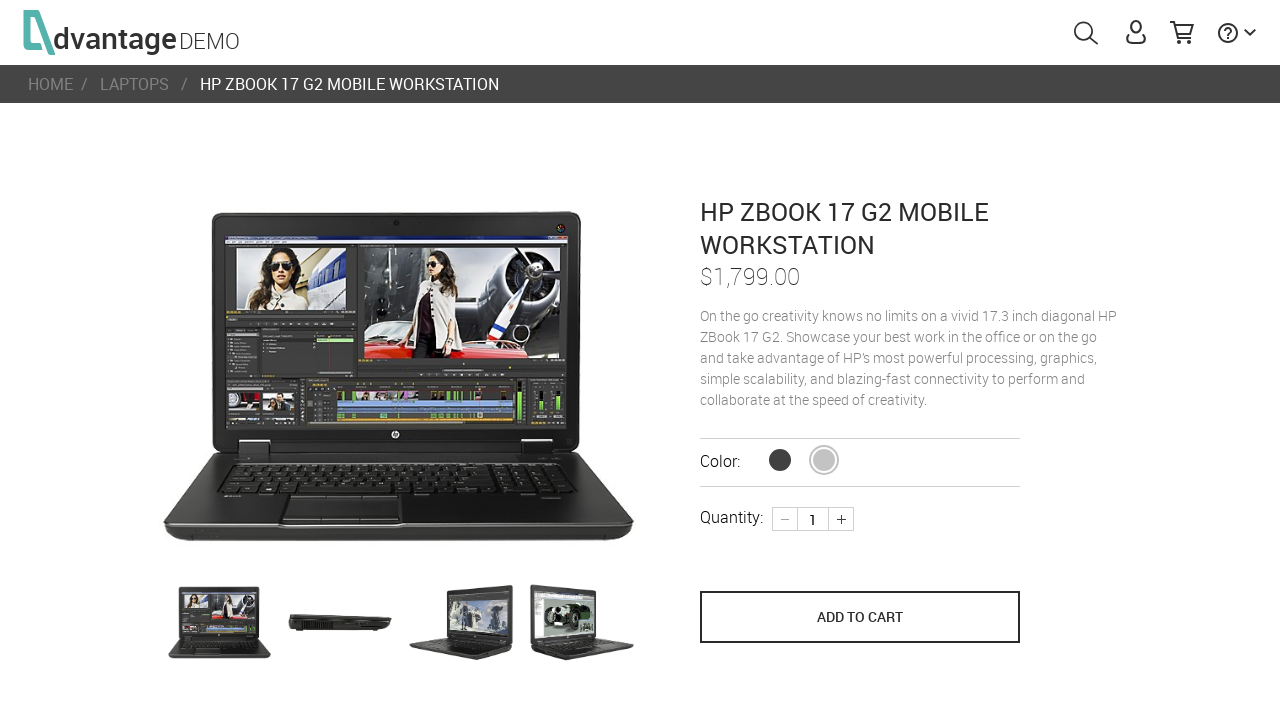

Clicked add to cart button at (860, 617) on button[name='save_to_cart']
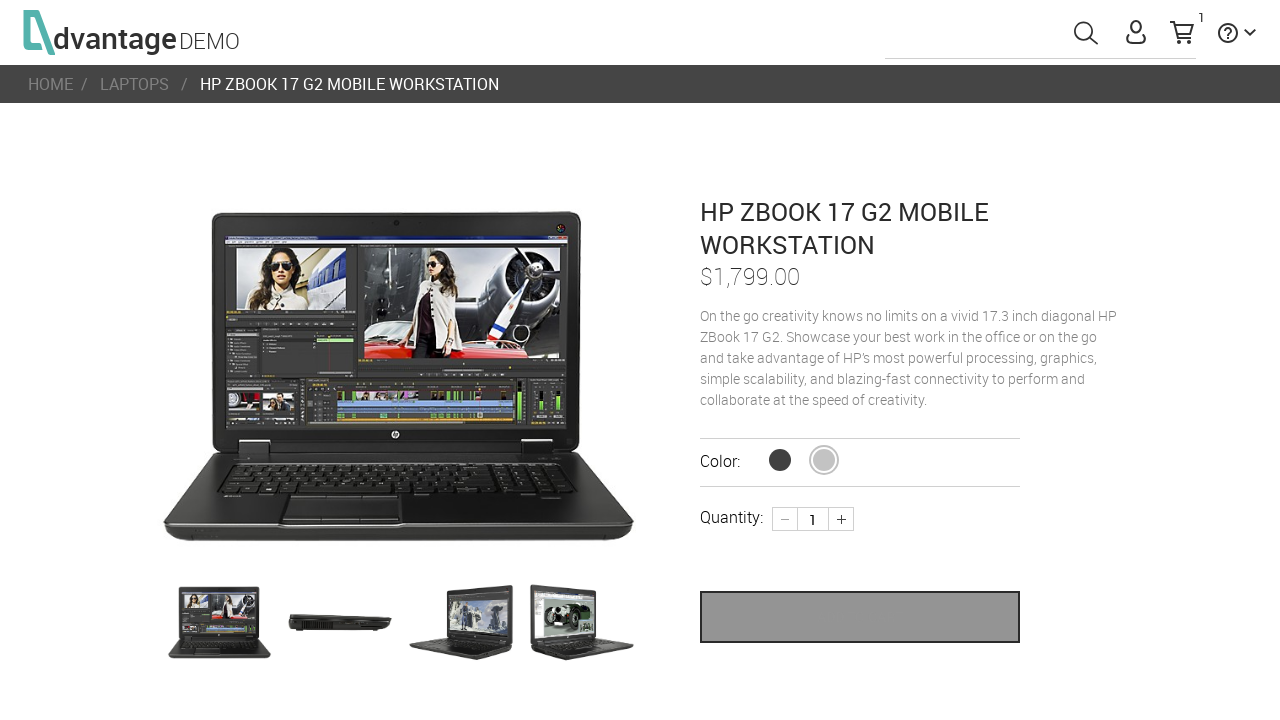

Waited for cart to process
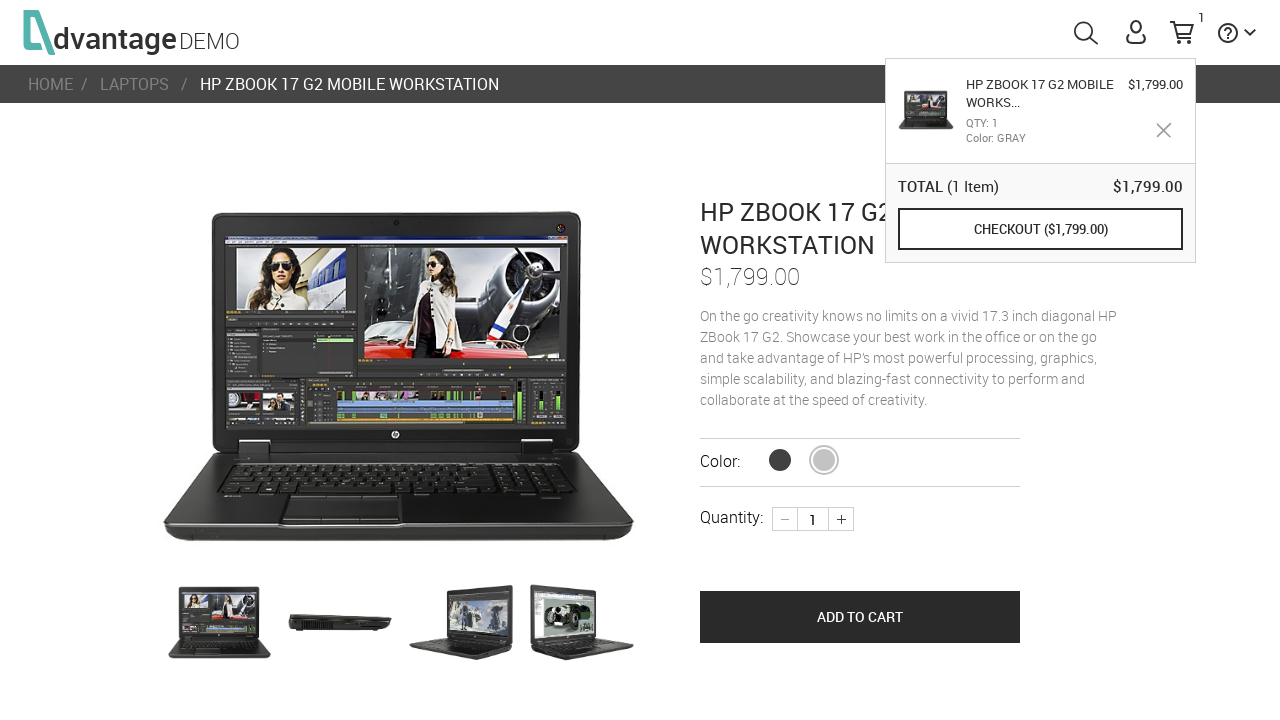

Clicked HOME link to return to homepage at (54, 84) on a[translate='HOME']
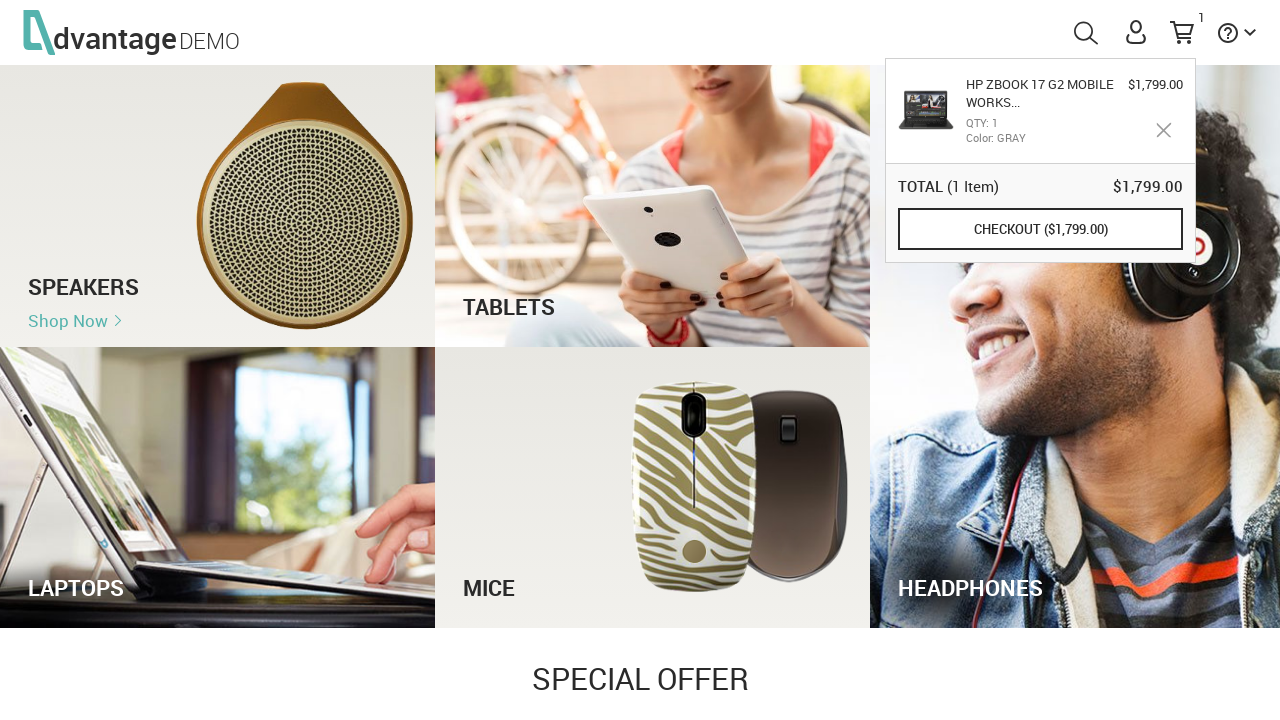

Homepage loaded with products section
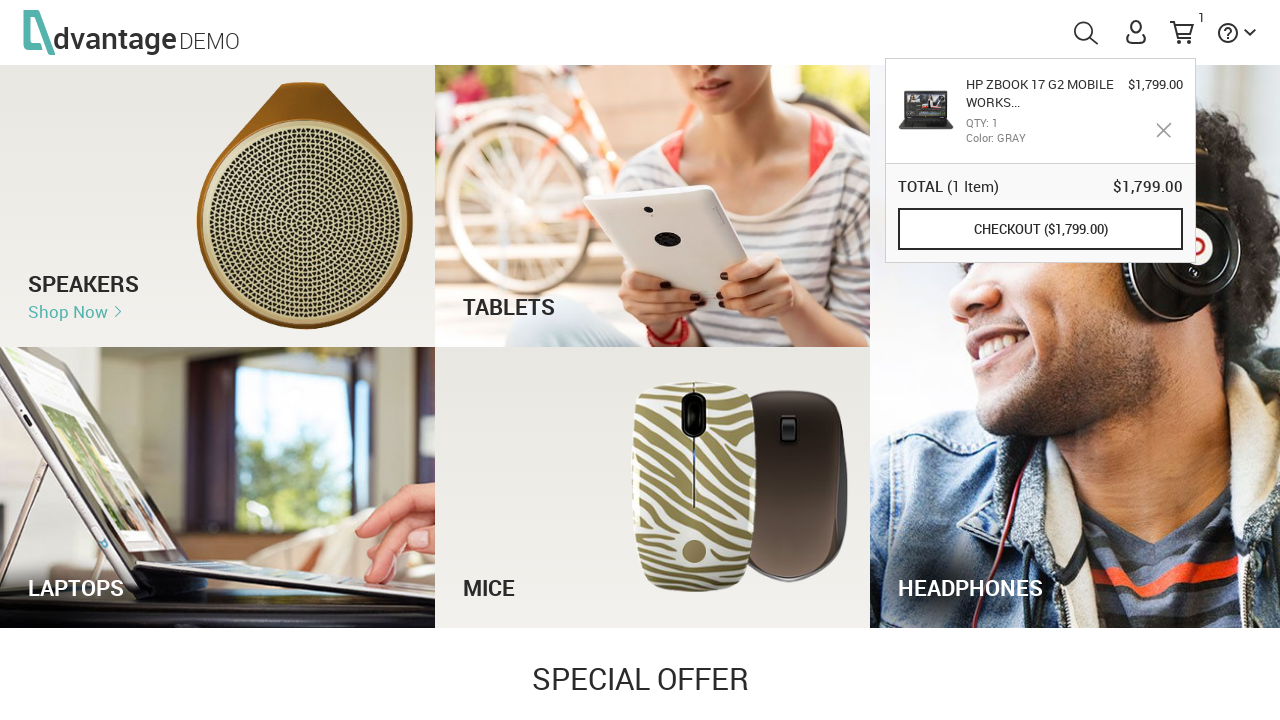

Opened shopping cart at (1182, 32) on #menuCart
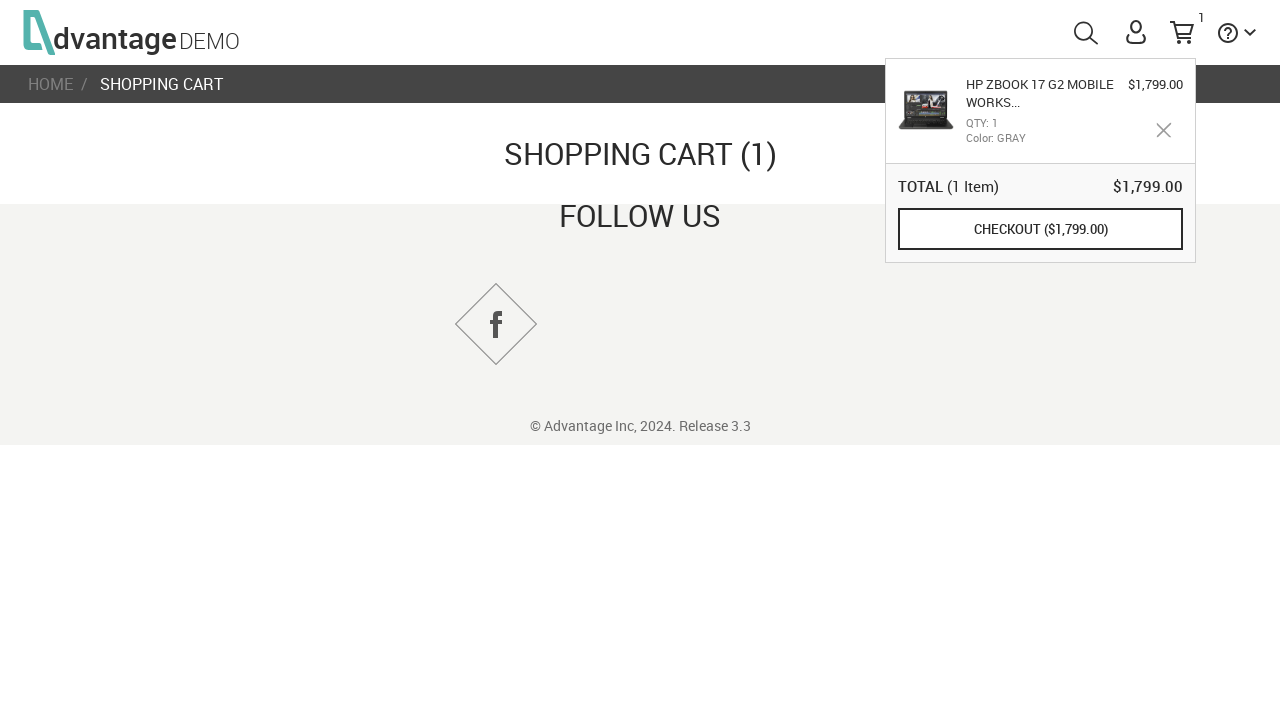

Cart loaded with product row
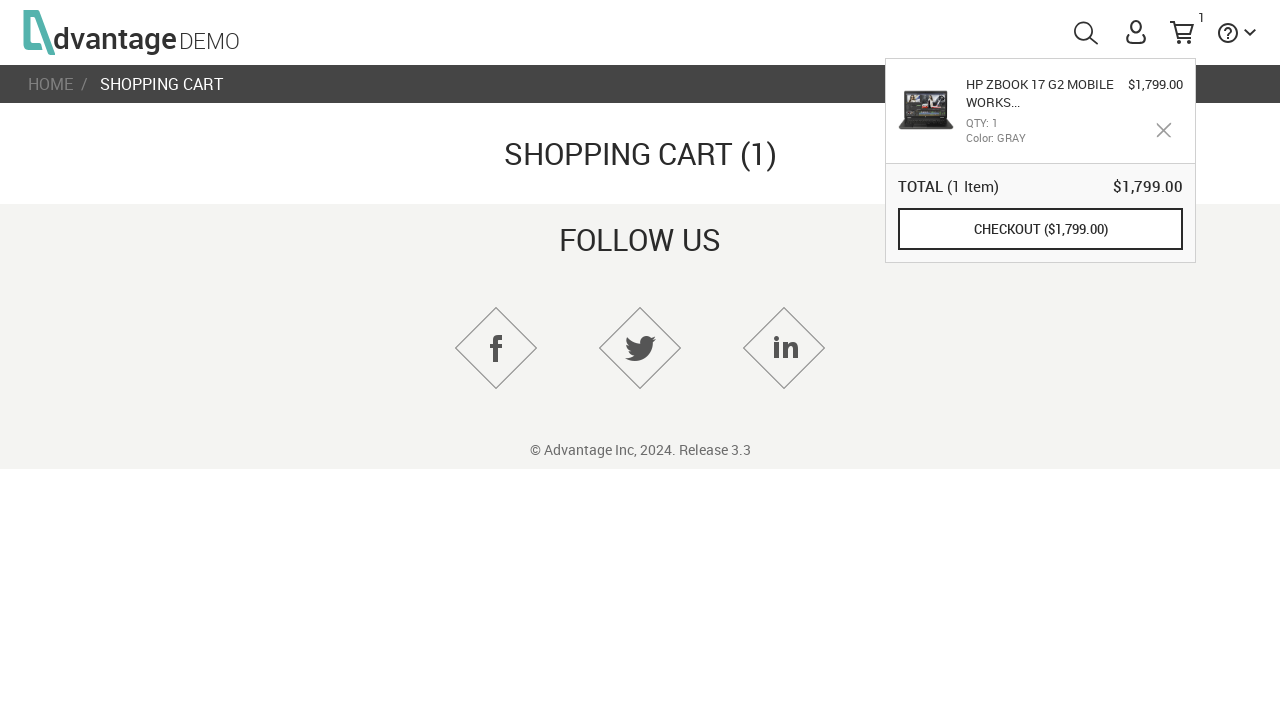

Product name heading verified in cart
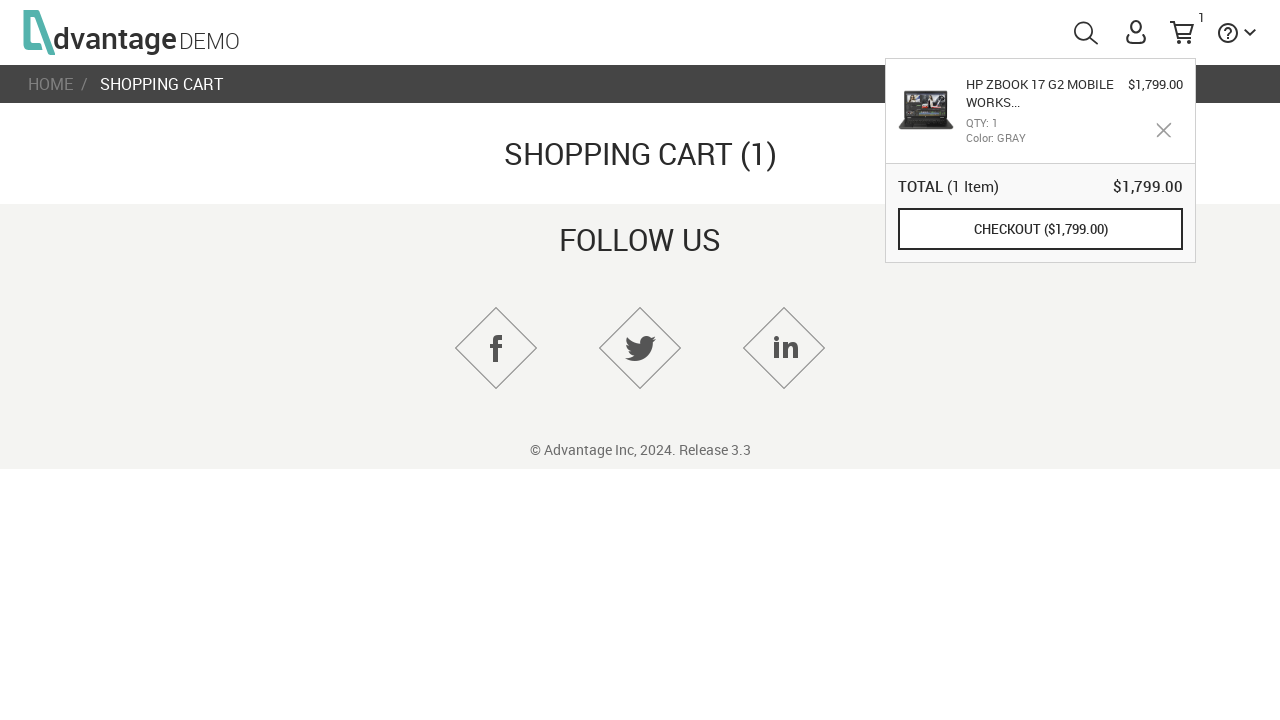

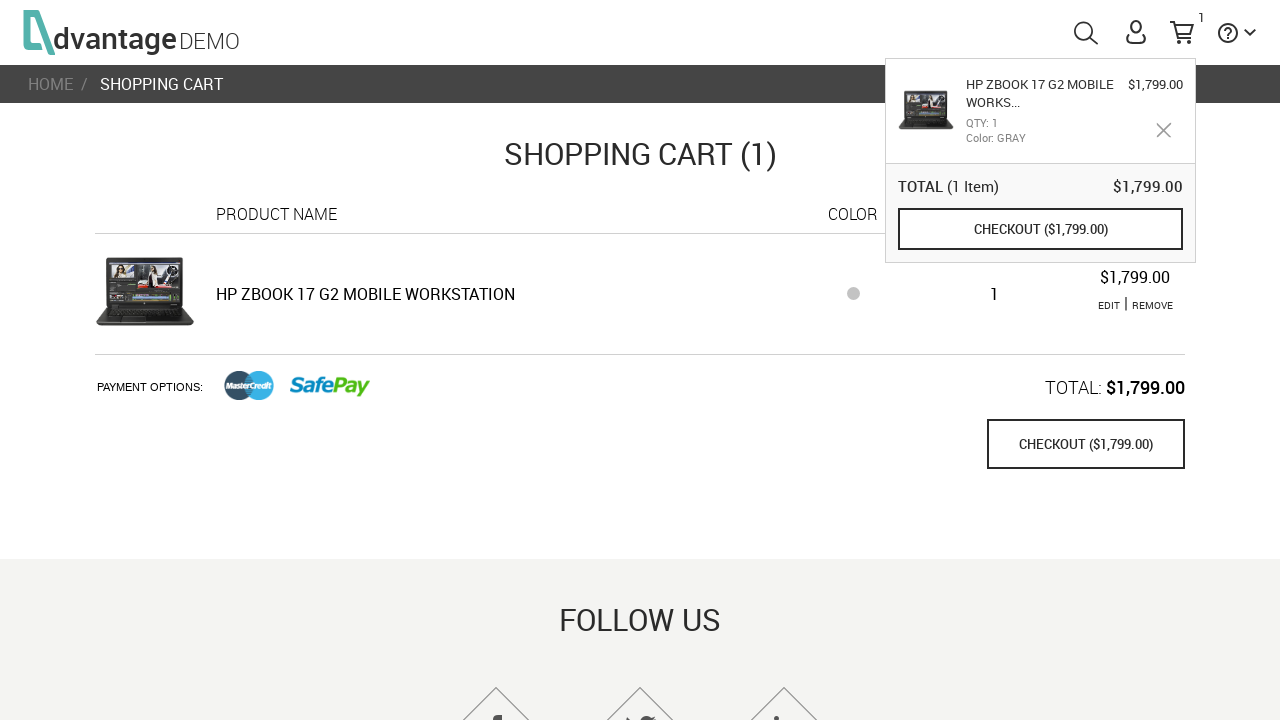